Tests user registration functionality by filling out registration form with randomly generated user data including gender, name, email, password, and birthday

Starting URL: https://mystore-testlab.coderslab.pl/index.php

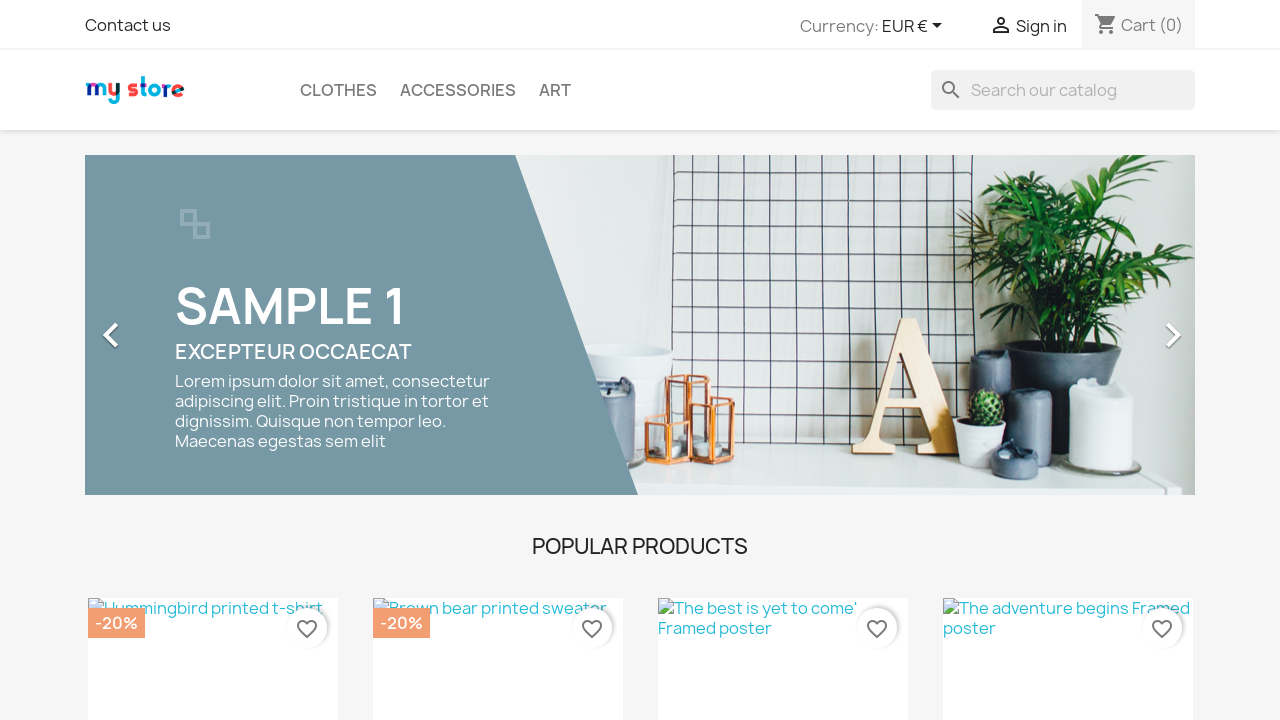

Clicked login link to access customer account at (1001, 27) on a[title='Log in to your customer account']
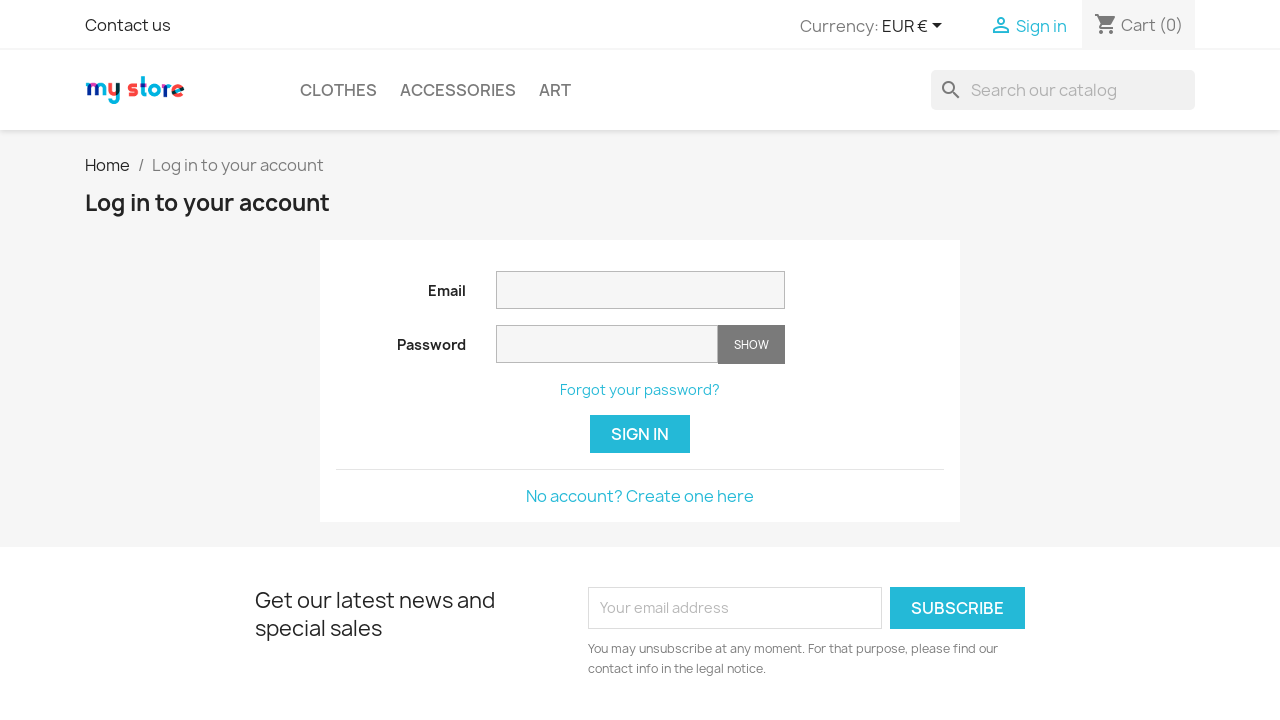

Clicked register link to display registration form at (640, 496) on a[data-link-action='display-register-form']
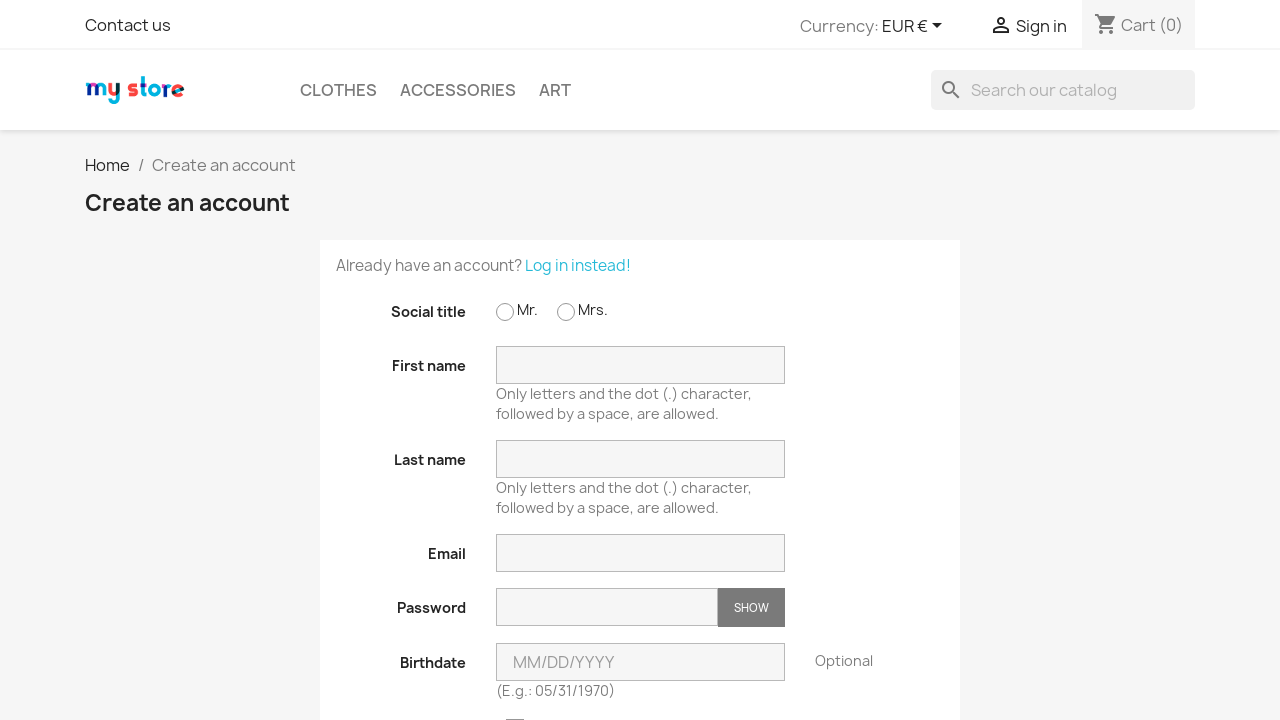

Selected male gender option at (506, 313) on input[value='1']
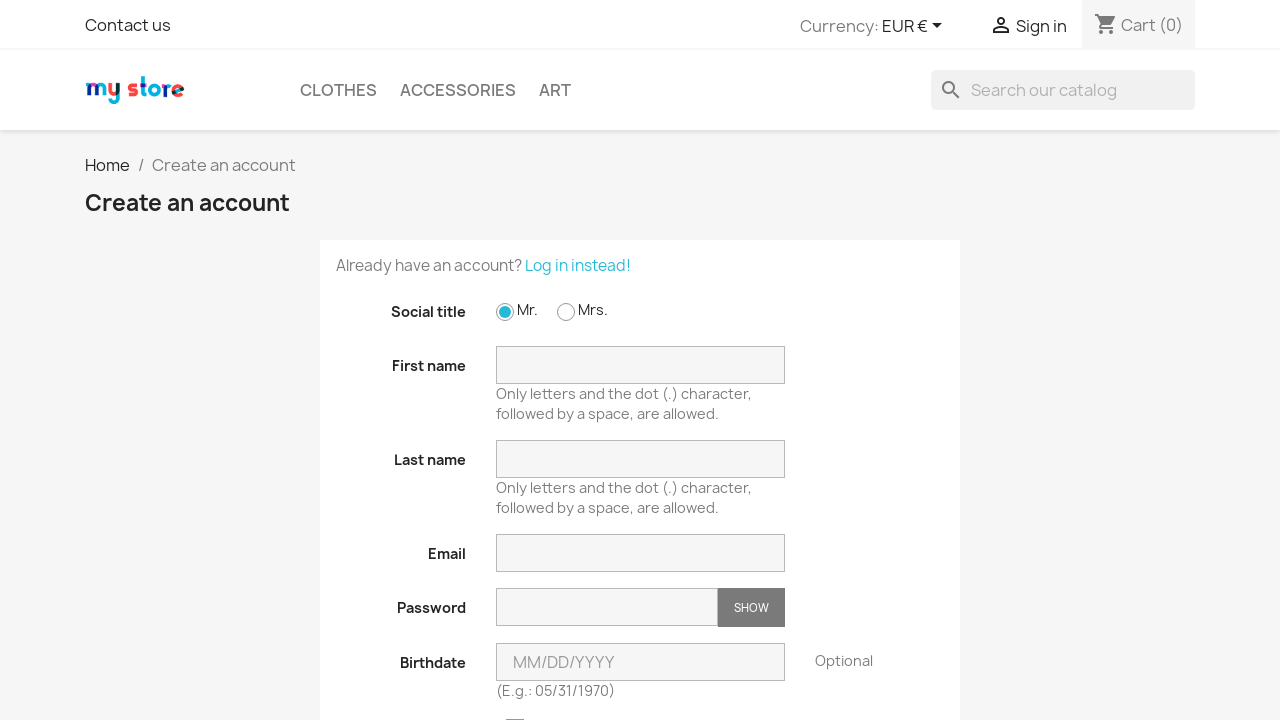

Filled first name with 'Adrian' on input[name='firstname']
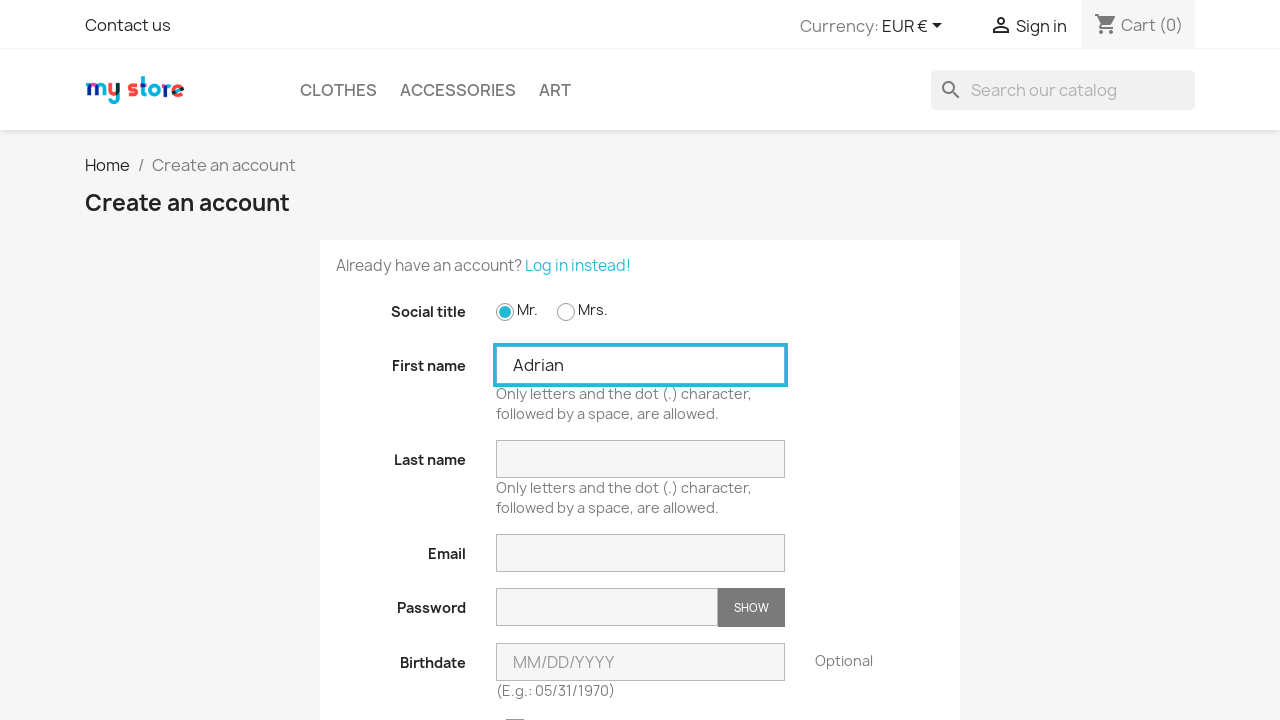

Filled last name with 'Kowalski' on input[name='lastname']
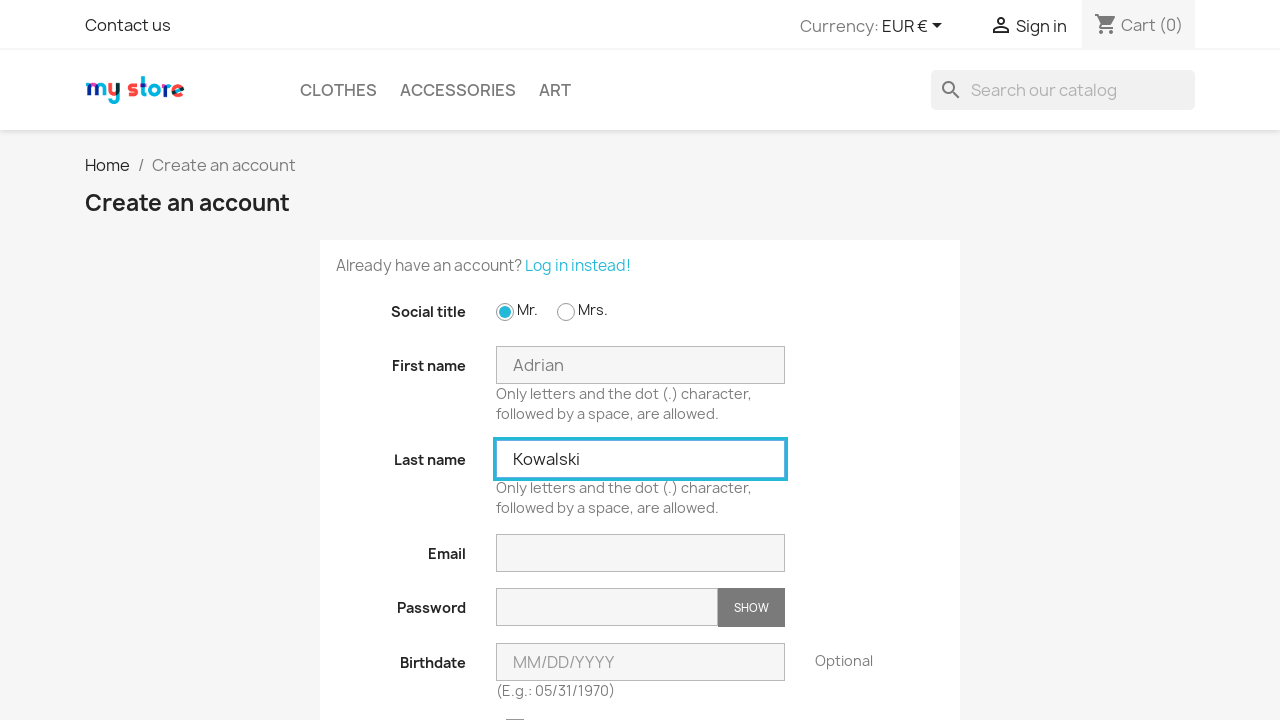

Filled email with unique address 'kowalski1772025714@gmail.com' on input[name='email']
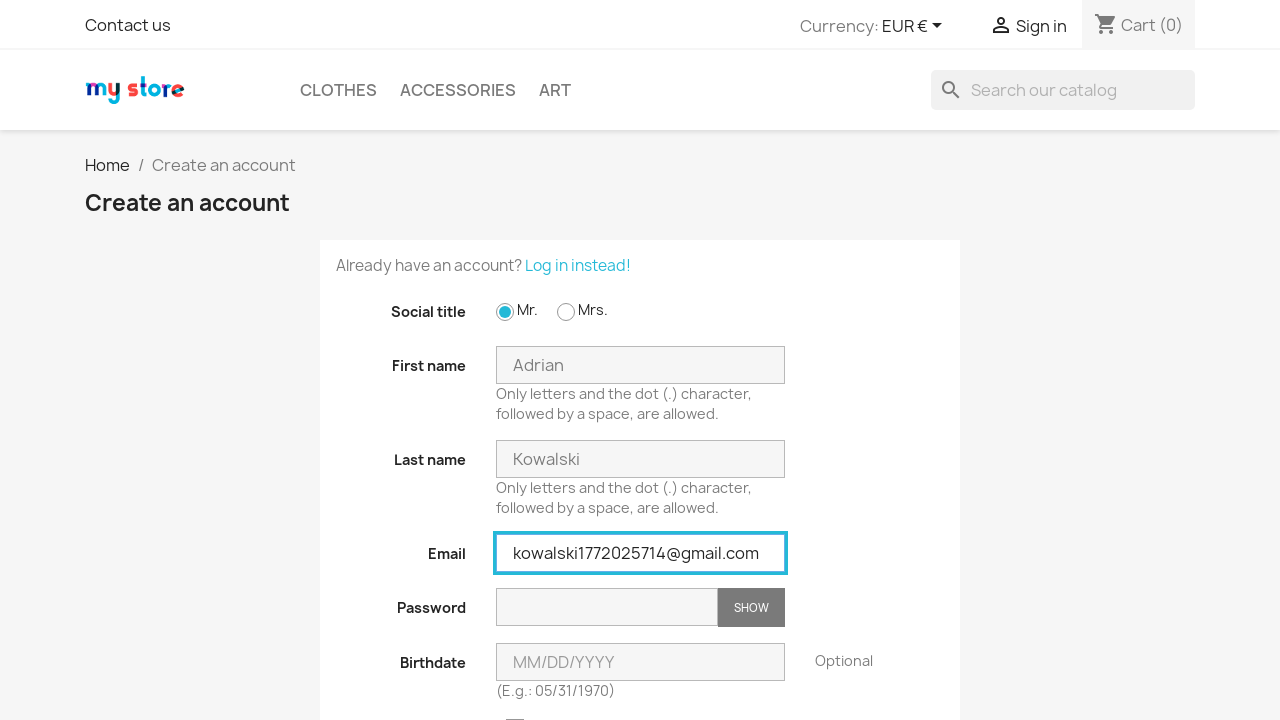

Filled password field on input[name='password']
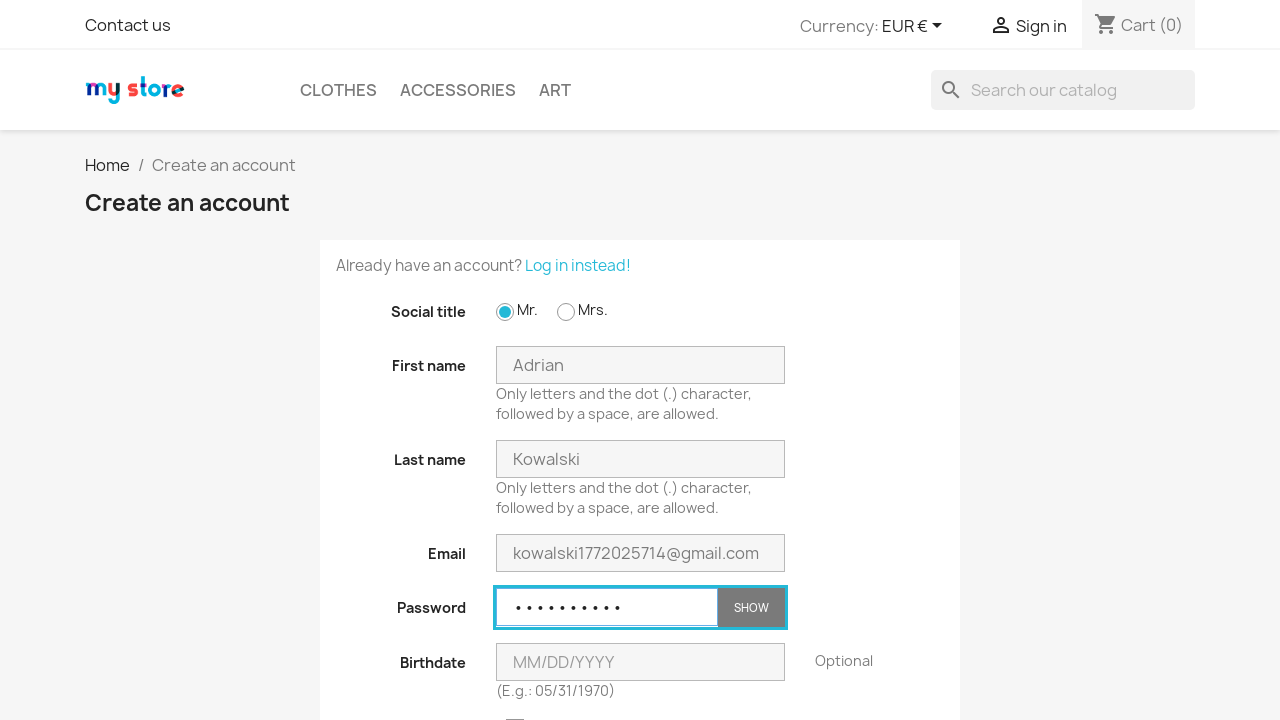

Filled birthday with '01/13/1992' on input[name='birthday']
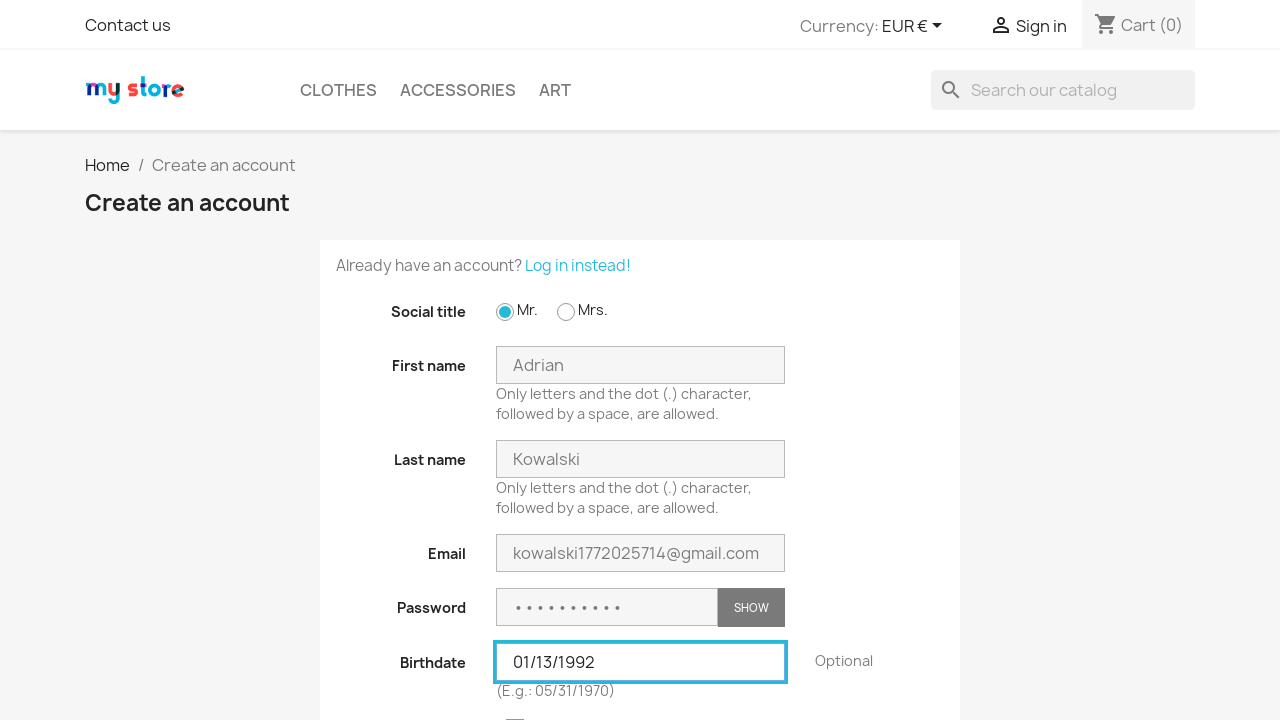

Clicked opt-in checkbox for customer communications at (514, 361) on input[name='optin']
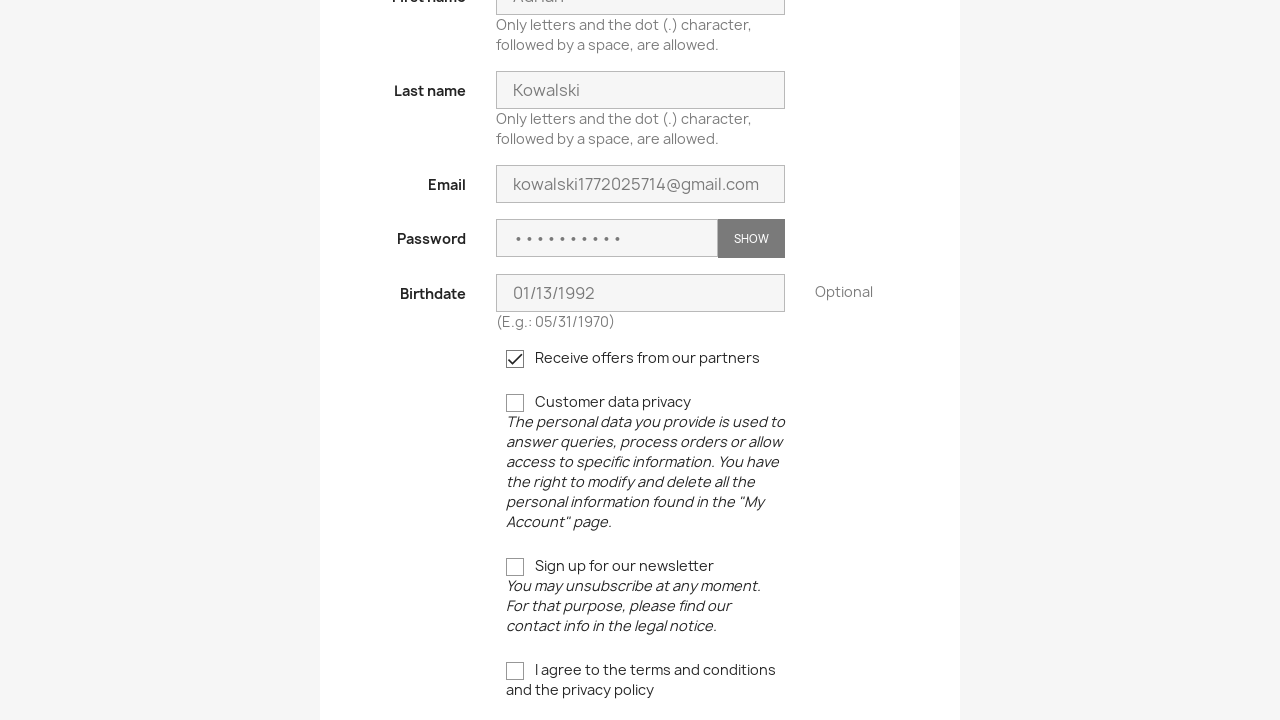

Clicked newsletter subscription checkbox at (514, 569) on input[name='newsletter']
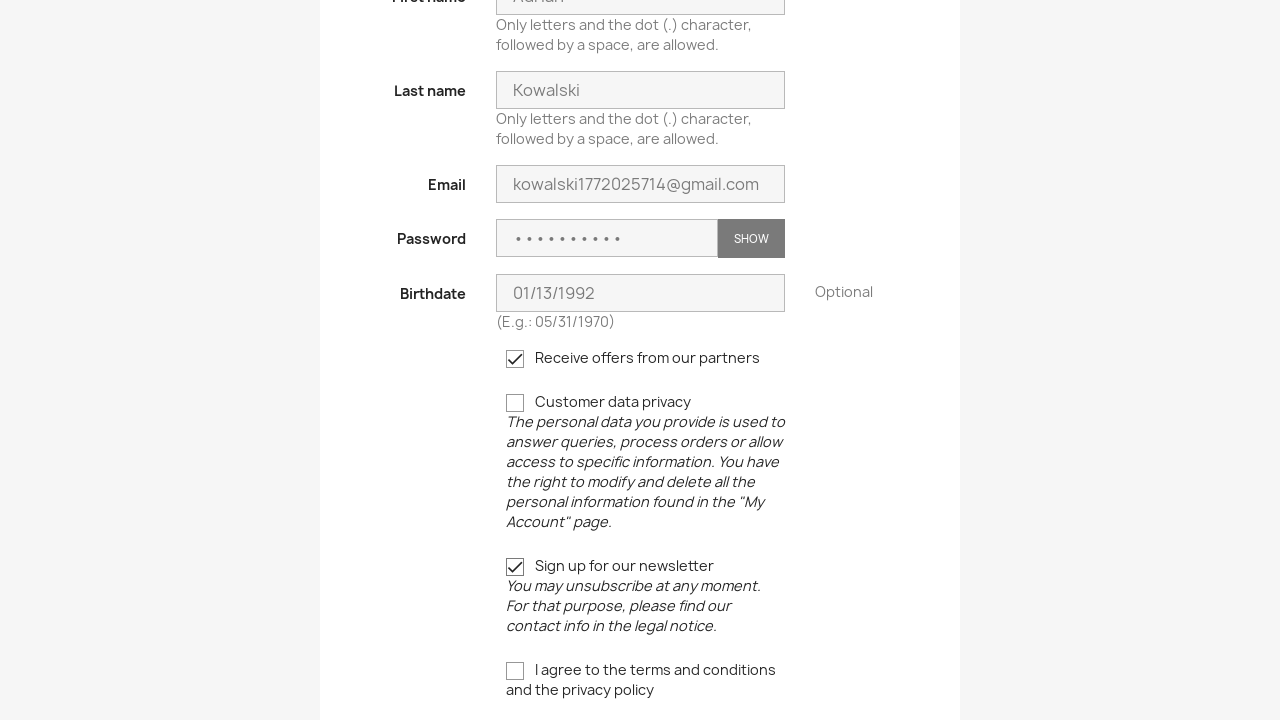

Clicked save customer button to submit registration form at (902, 360) on button[data-link-action='save-customer']
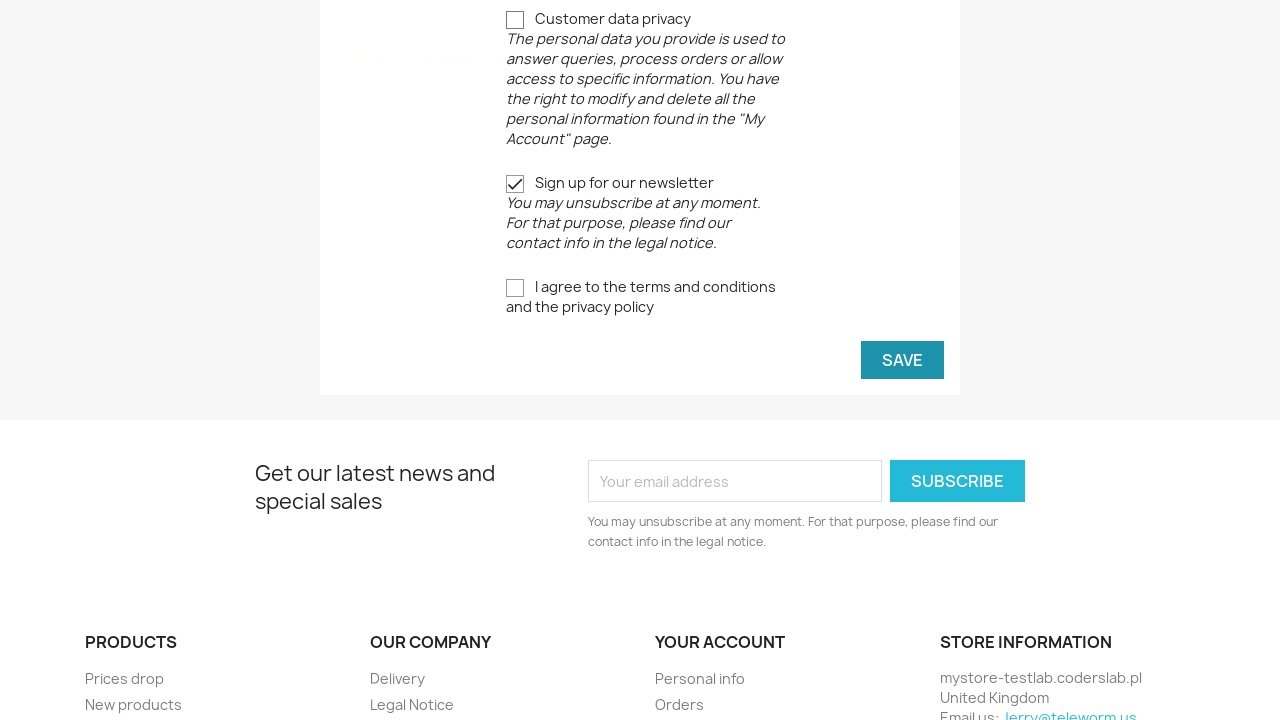

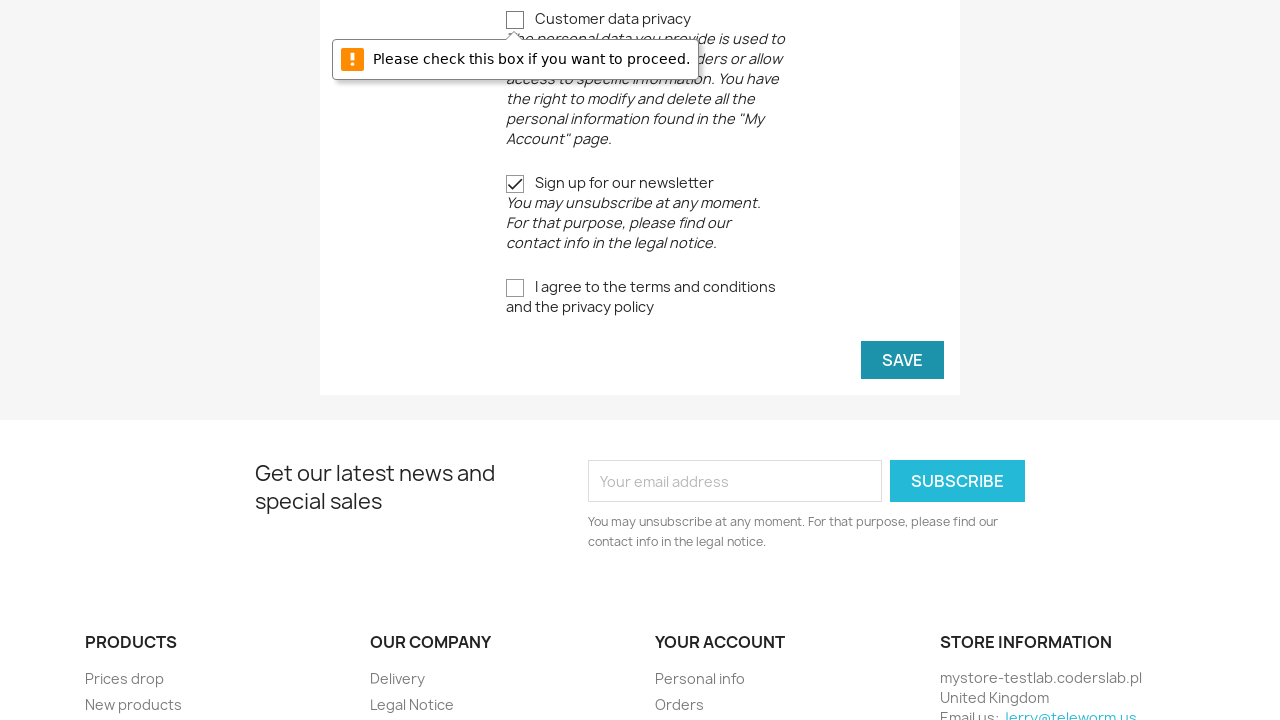